Tests the add/remove elements functionality by clicking the "Add Element" button to create a delete button, verifying it appears, then clicking the delete button to remove it

Starting URL: https://the-internet.herokuapp.com/add_remove_elements/

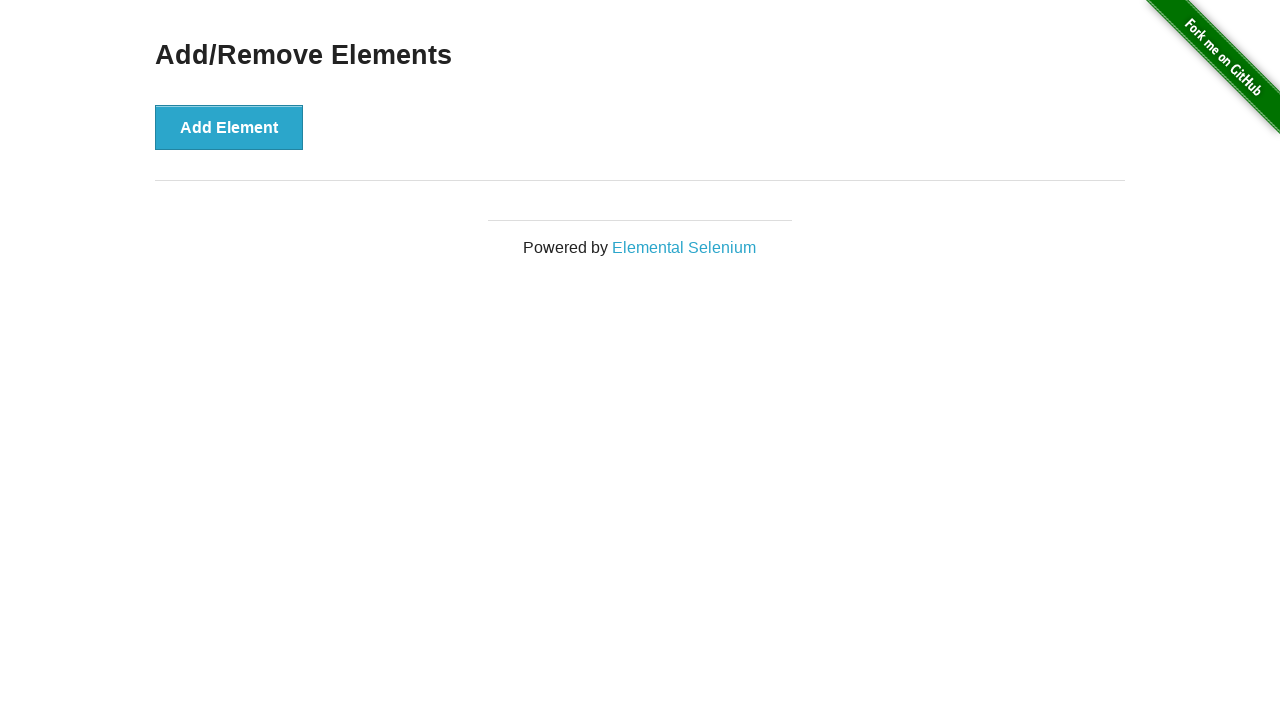

Clicked the 'Add Element' button at (229, 127) on xpath=//*[@id='content']/div/button
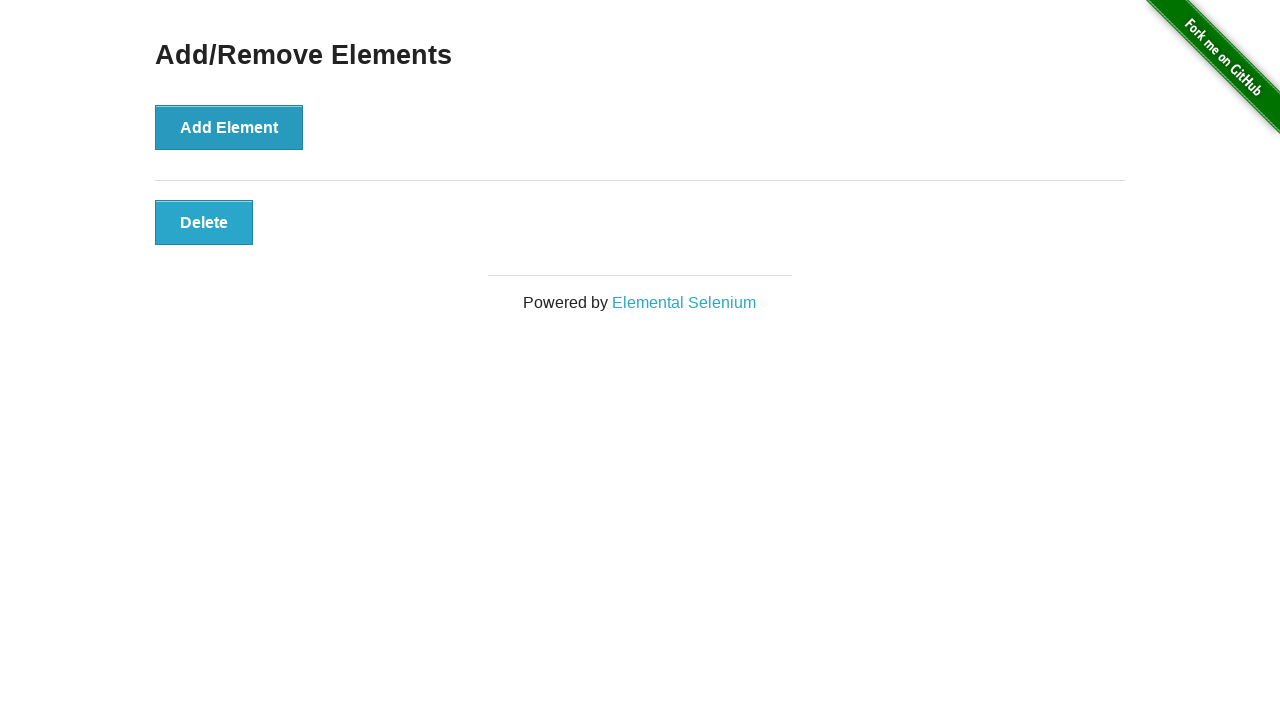

Delete button appeared after clicking Add Element
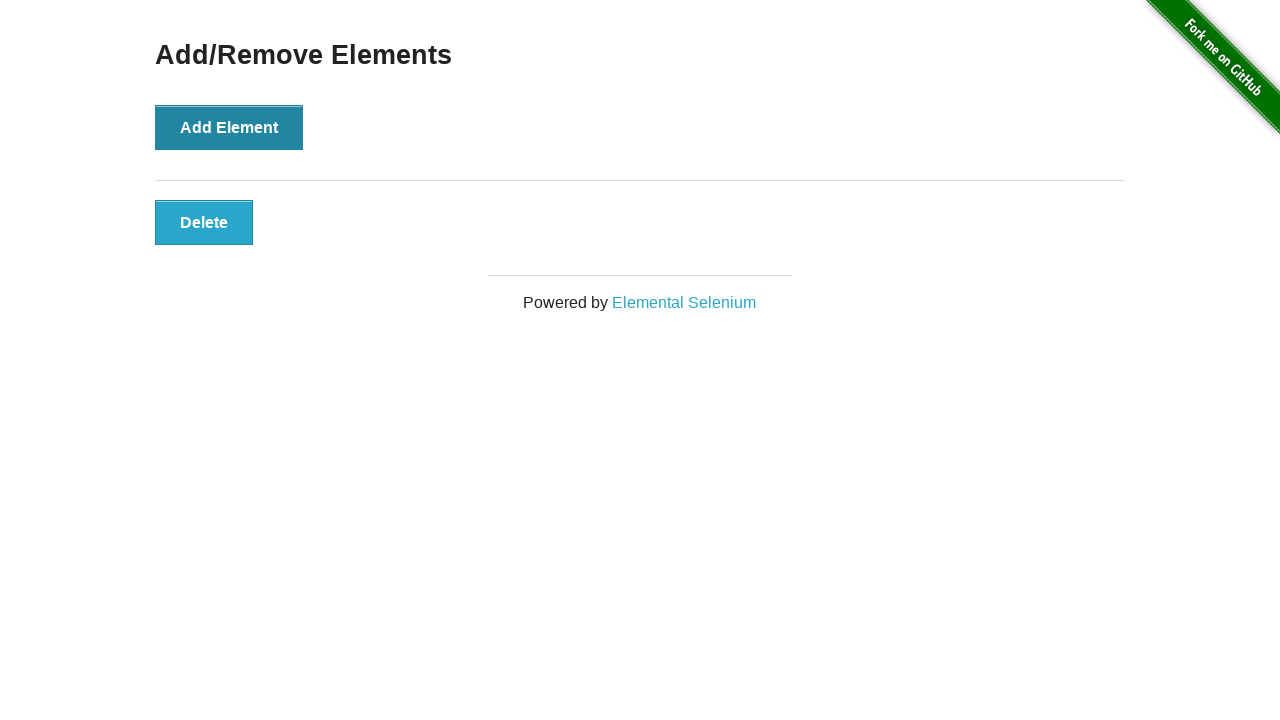

Clicked the delete button to remove the element at (204, 222) on #elements button
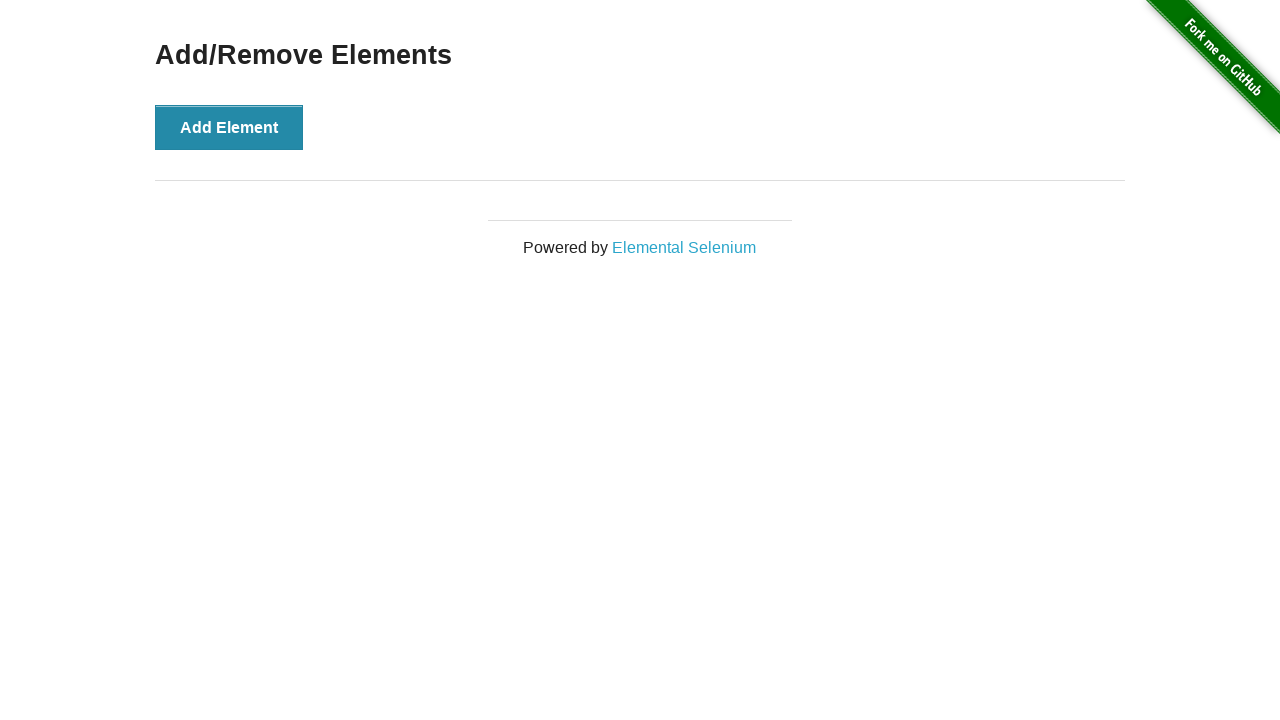

Verified the delete button is no longer visible
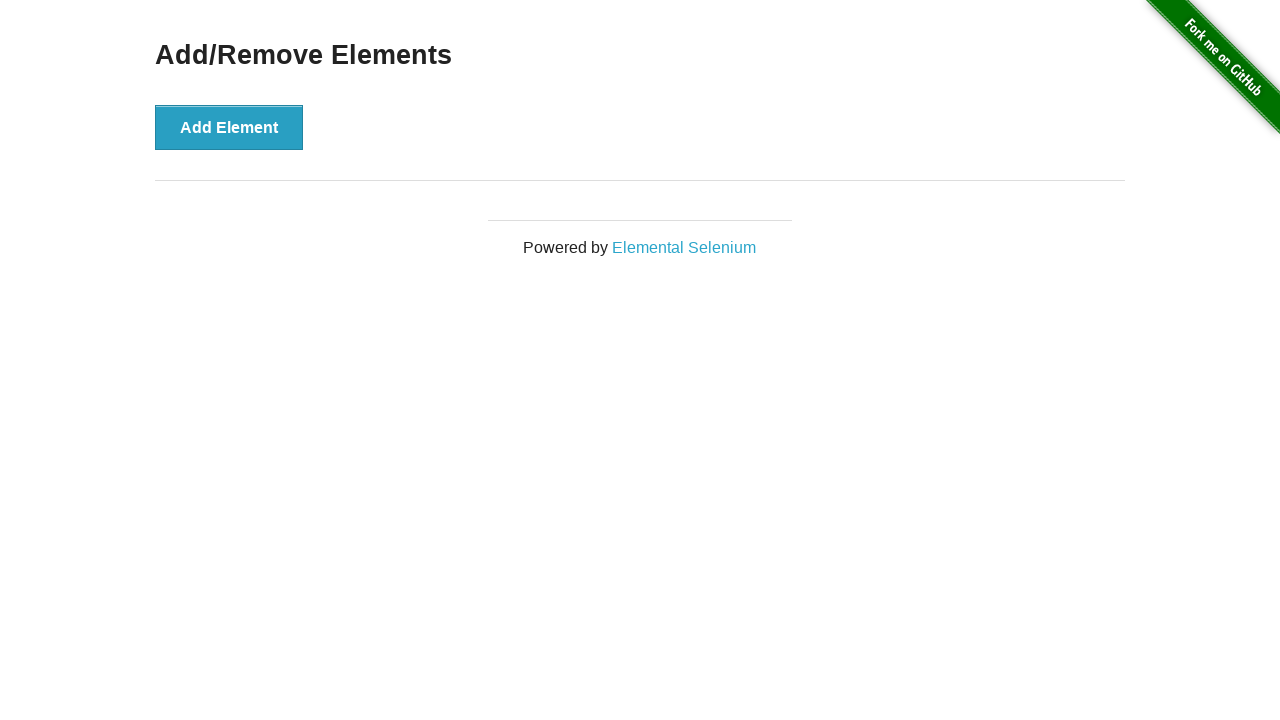

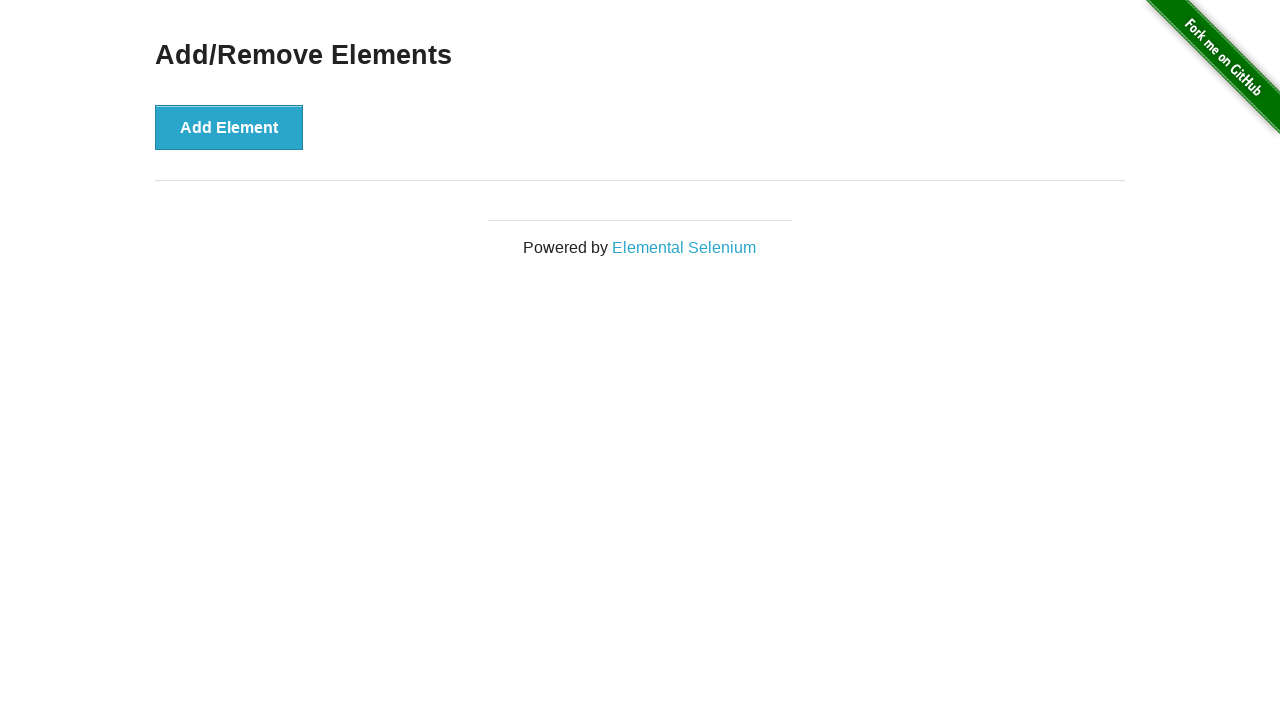